Tests a registration form by filling in first name, last name, address, email, phone number, selecting gender and hobbies, entering password, and submitting the form.

Starting URL: http://demo.automationtesting.in/Register.html

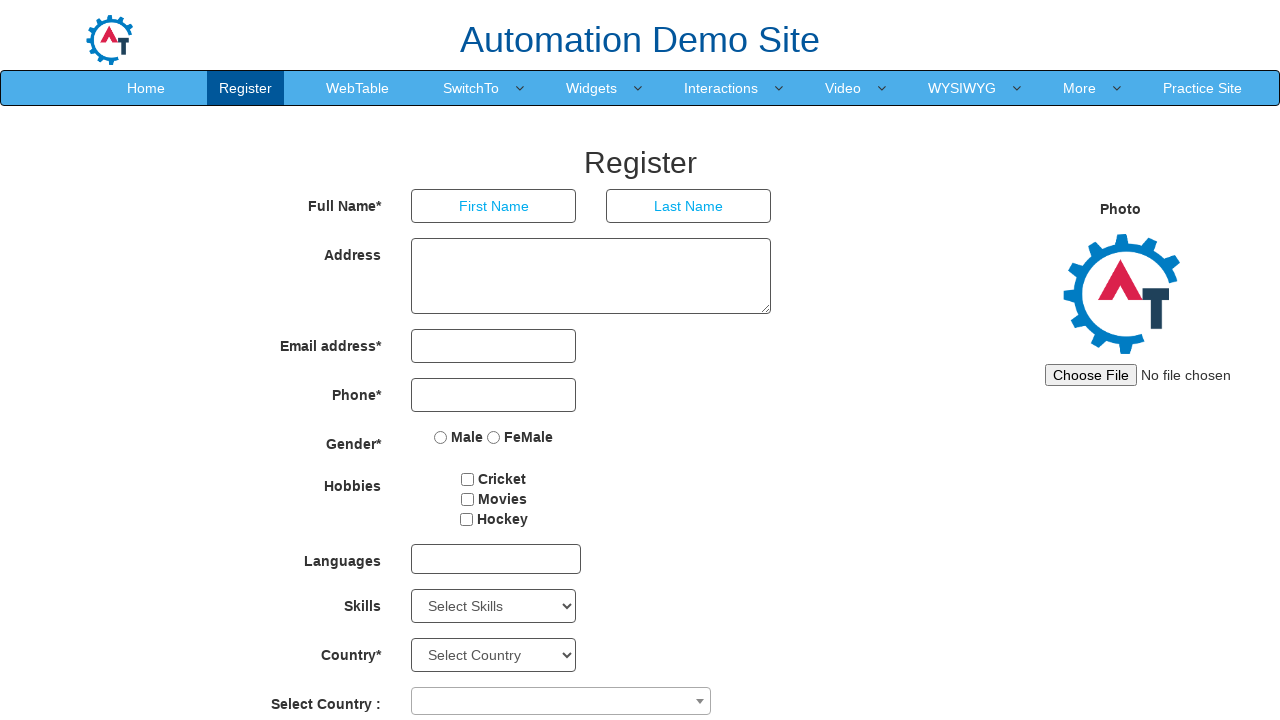

Filled first name field with 'Marcus' on input[placeholder='First Name']
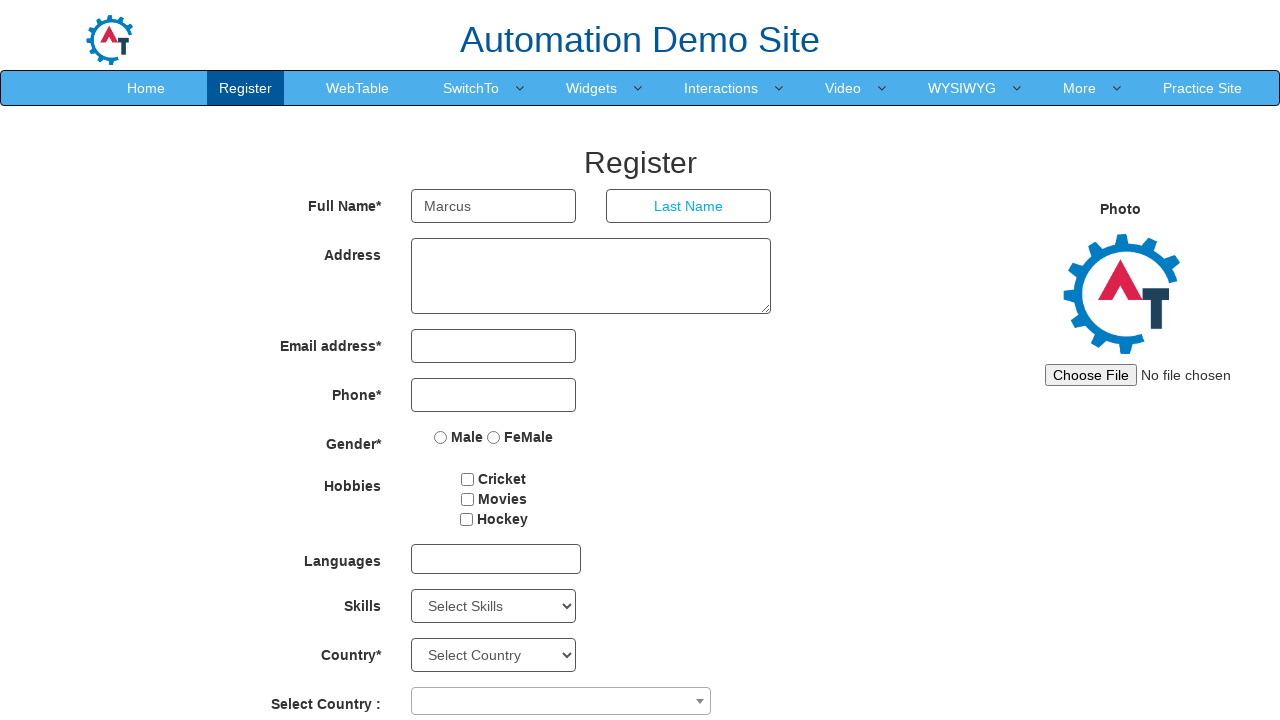

Filled last name field with 'Thompson' on input[placeholder='Last Name']
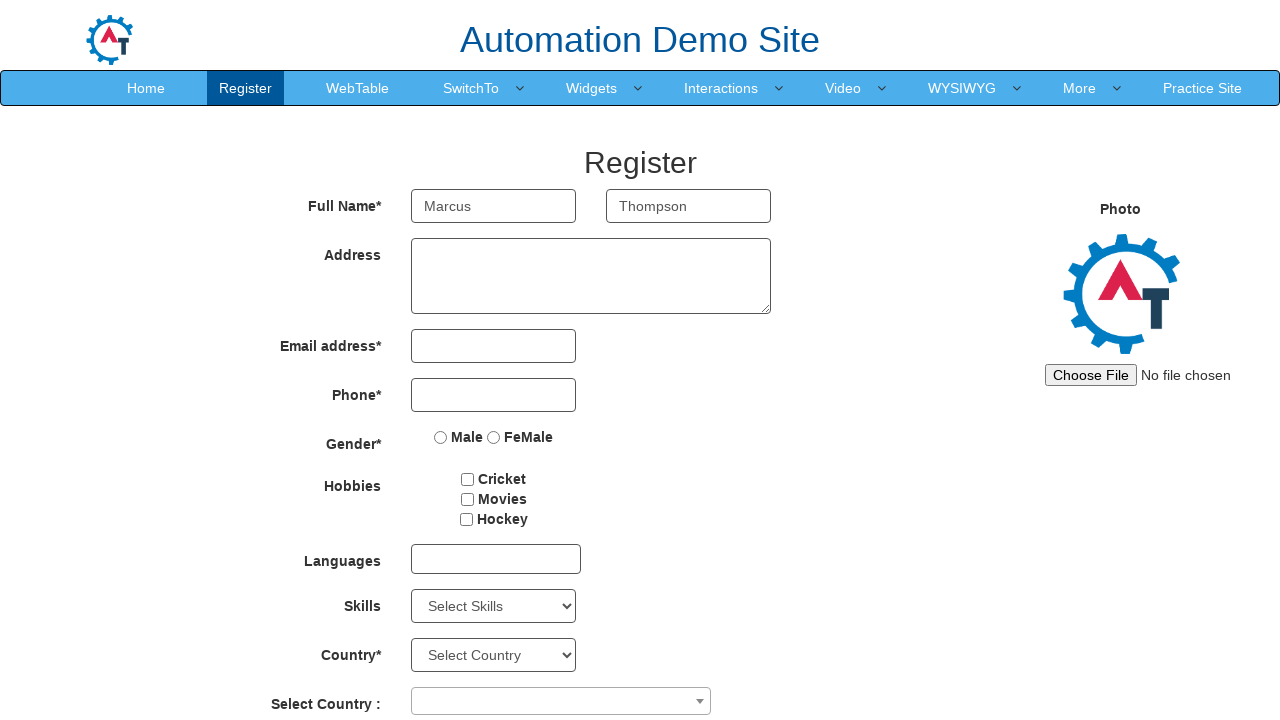

Filled address field with '123 Ocean View Drive, Pacific Heights' on textarea[rows='3']
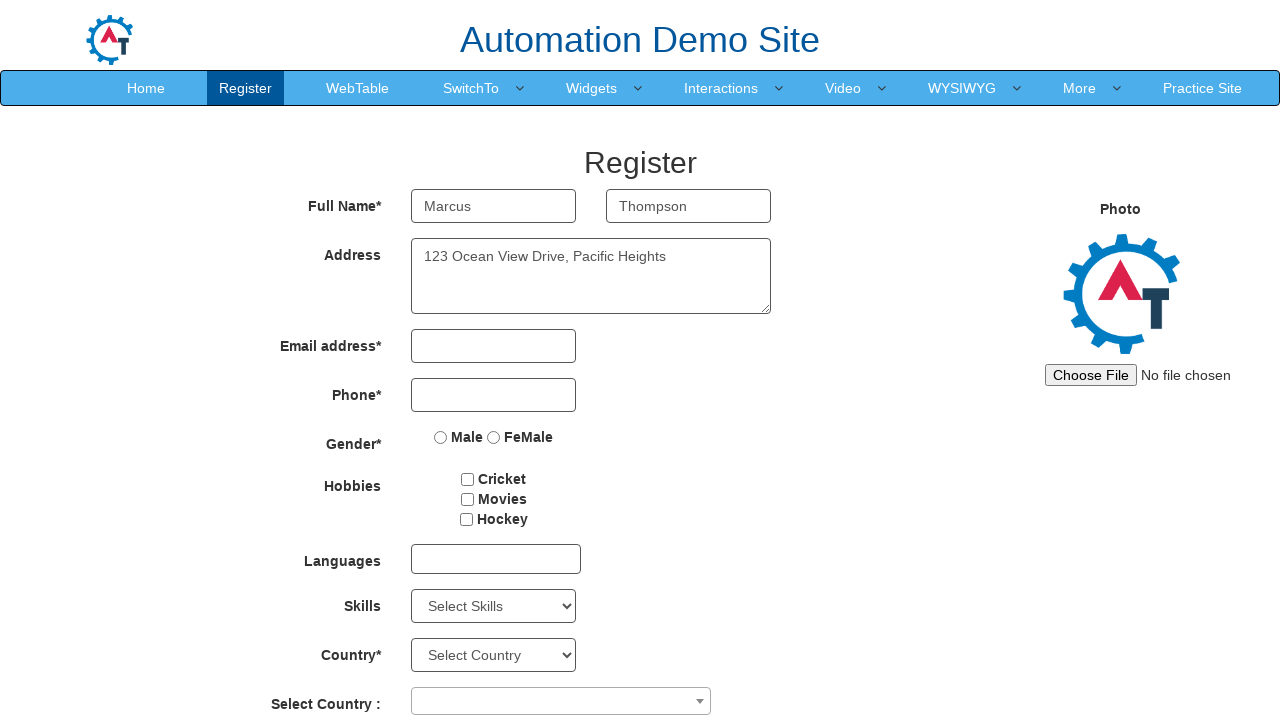

Filled email field with 'marcus.thompson2024@gmail.com' on input[type='email']
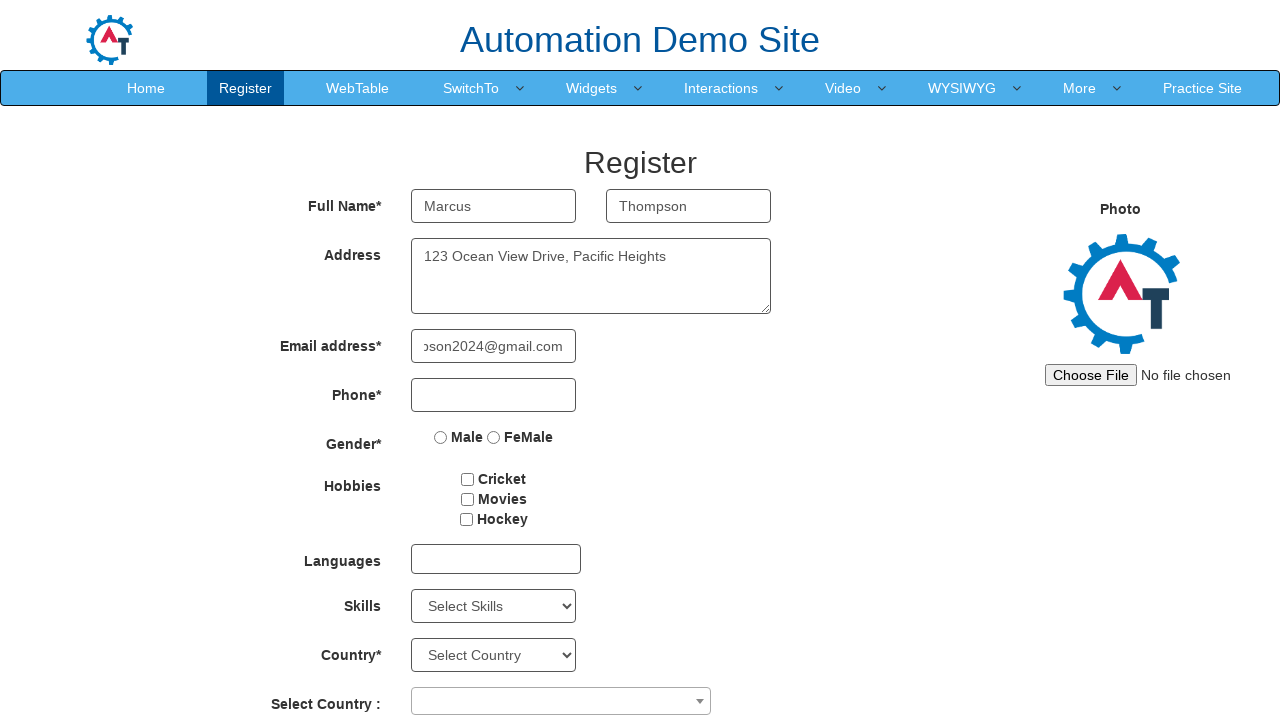

Filled phone number field with '9185634720' on input[type='tel']
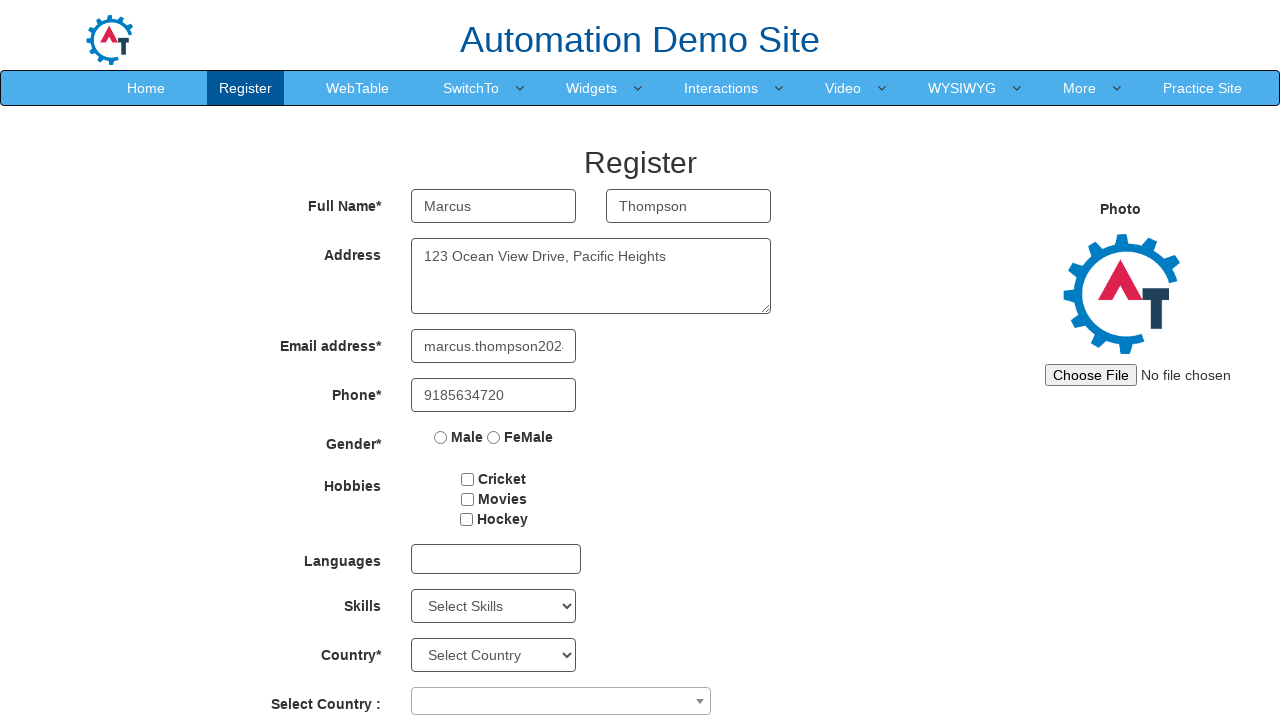

Selected gender - Male at (441, 437) on input[type='radio'] >> nth=0
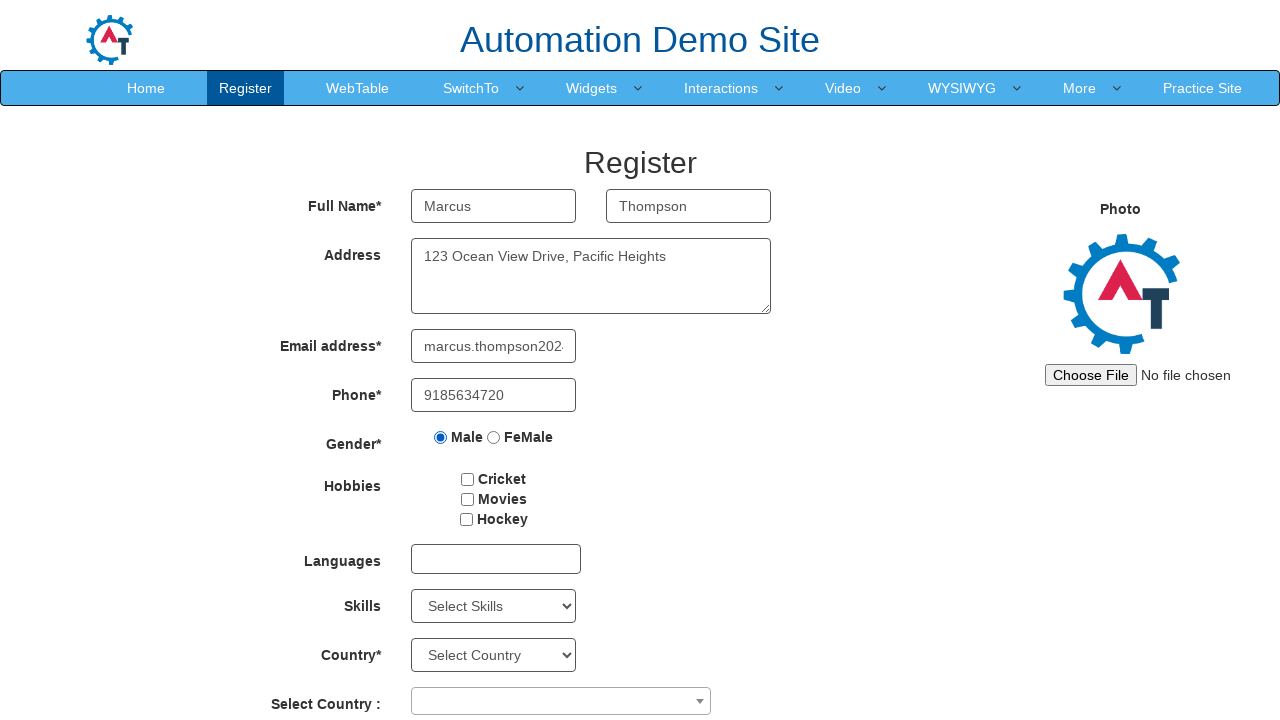

Selected hobby checkbox at (467, 499) on #checkbox2
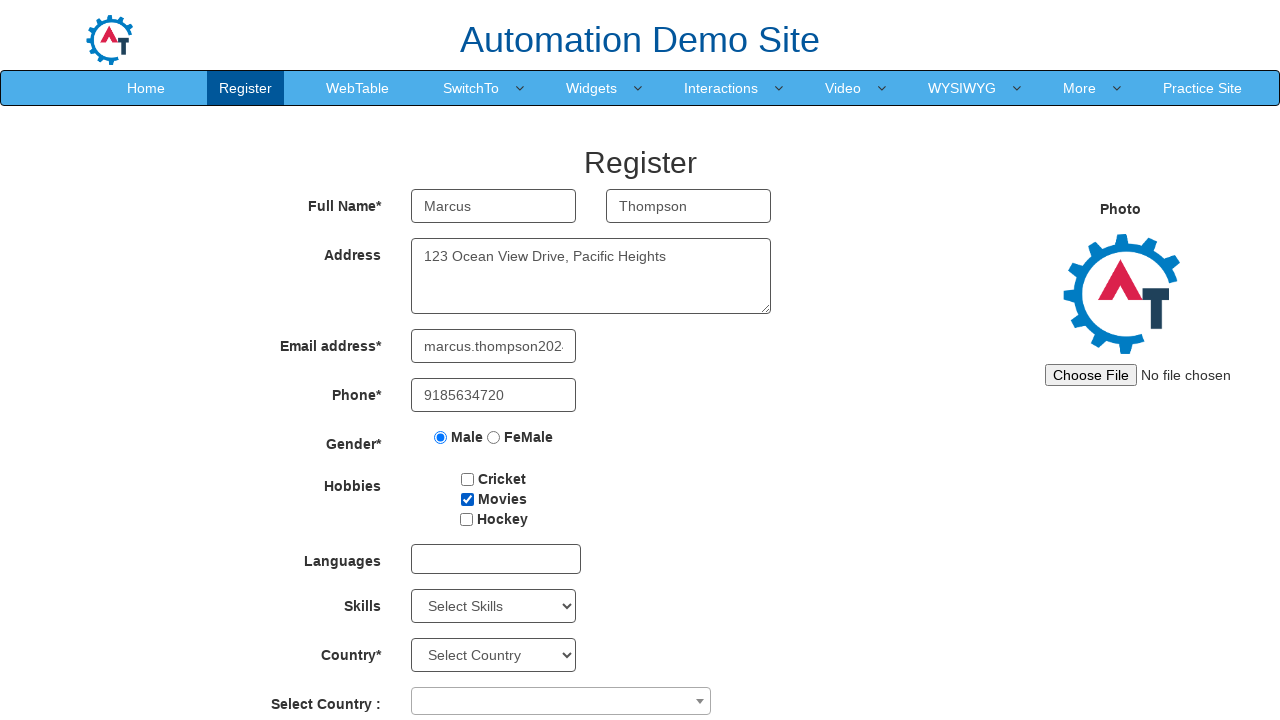

Filled password field with 'SecurePass789' on #firstpassword
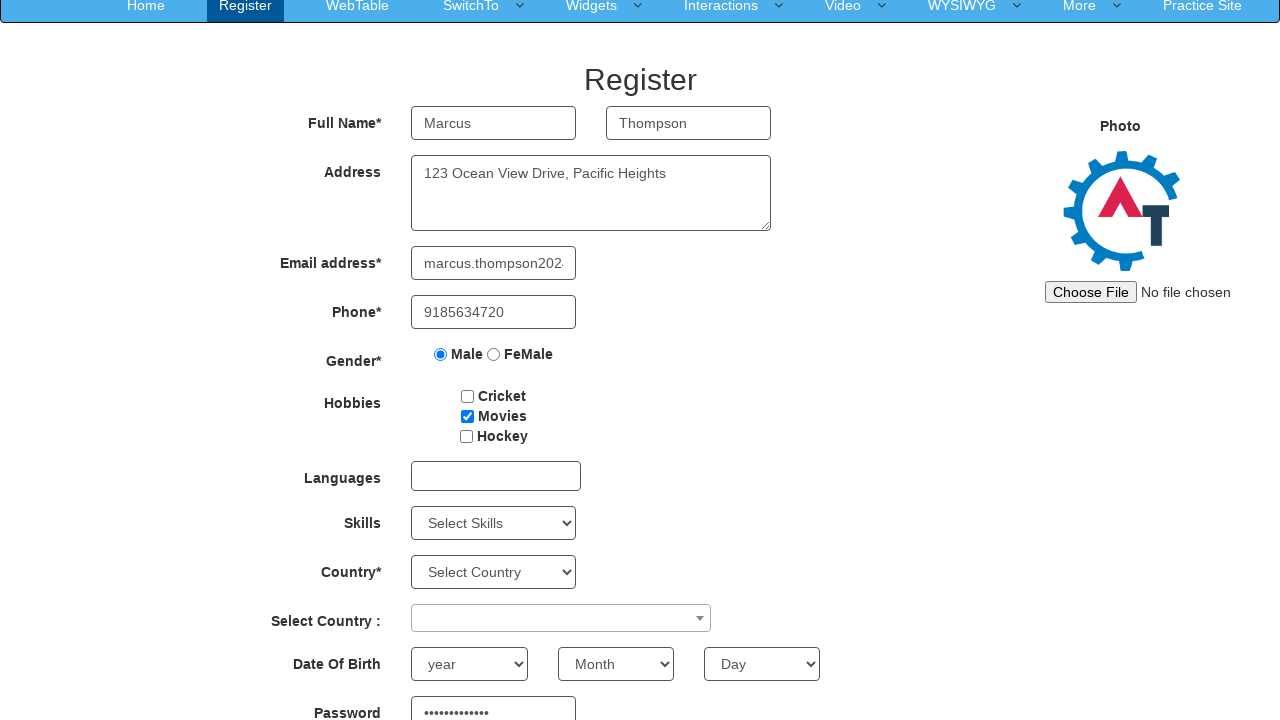

Filled confirm password field with 'SecurePass789' on #secondpassword
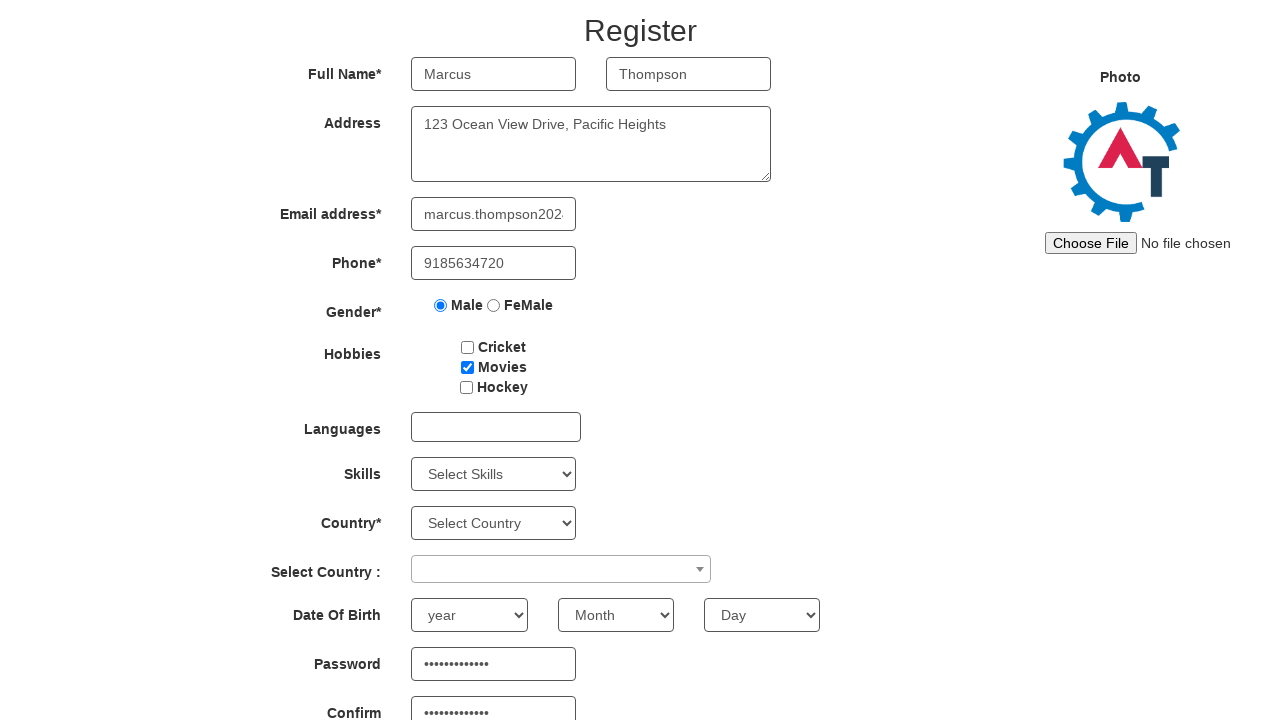

Clicked submit button to register at (572, 623) on #submitbtn
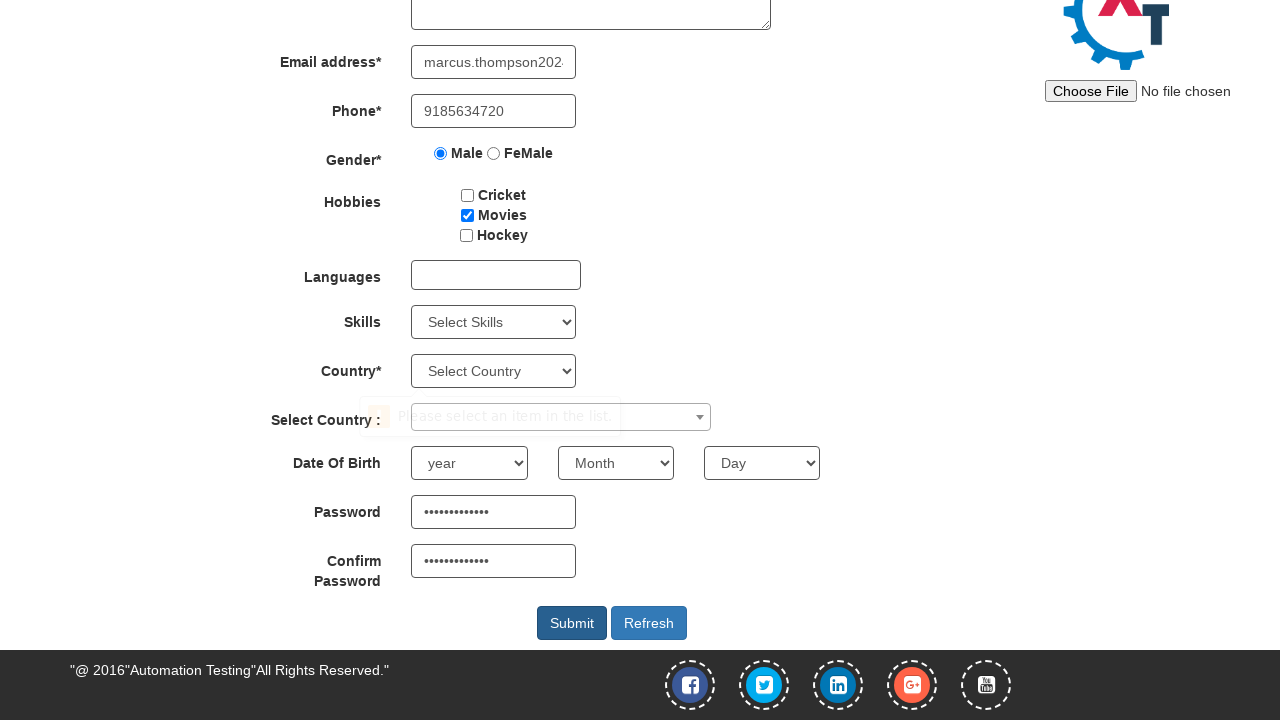

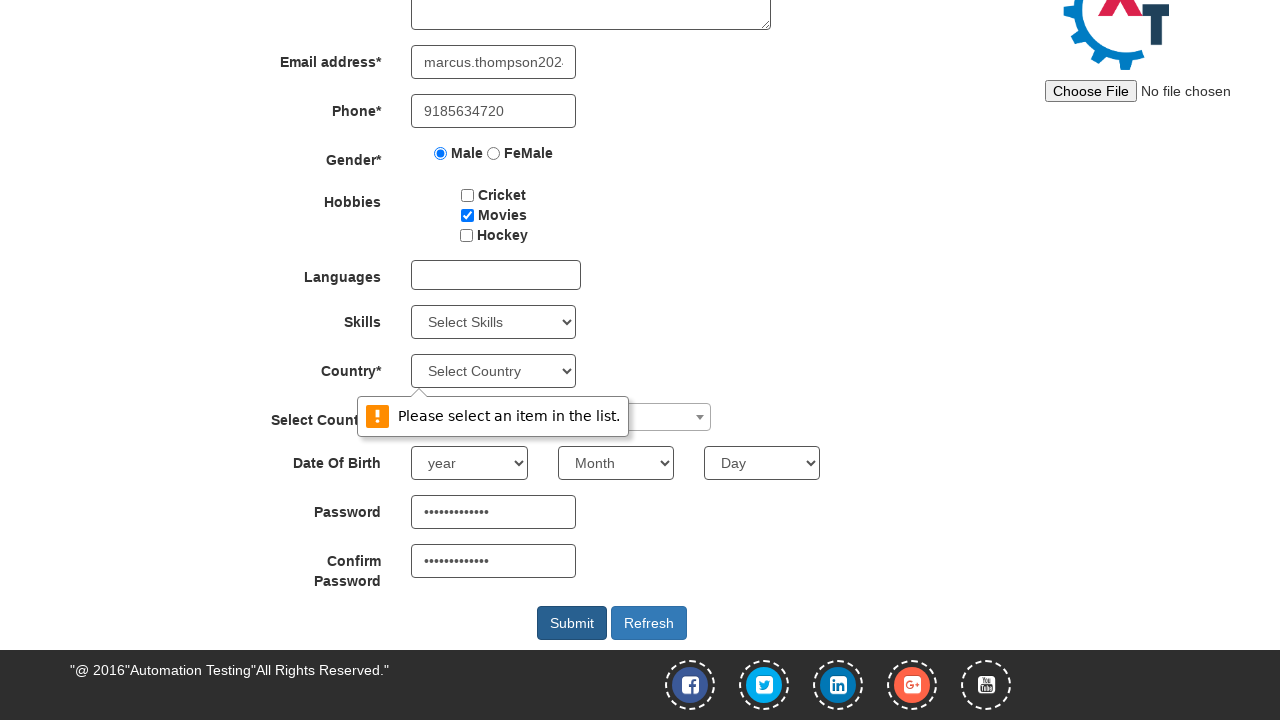